Tests file upload functionality by selecting a file and clicking the upload button on the-internet herokuapp demo site

Starting URL: https://the-internet.herokuapp.com/upload

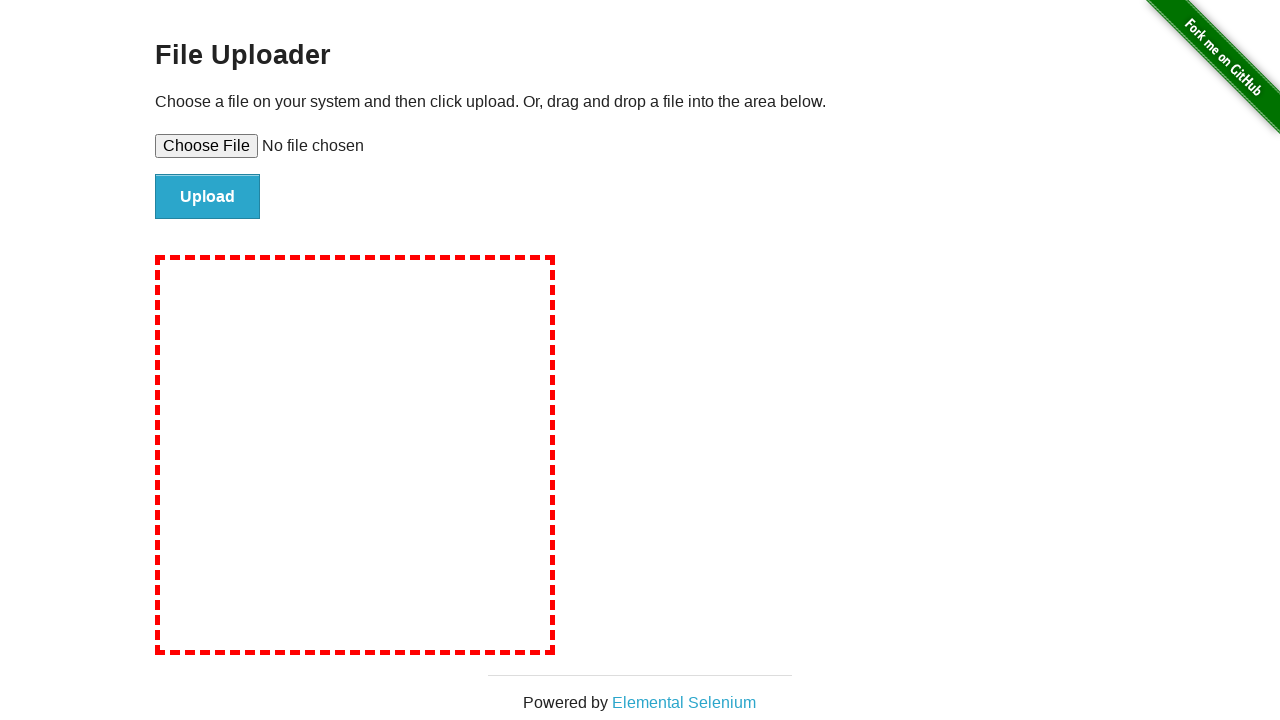

Created temporary test file 'TestUpload.txt' with sample content
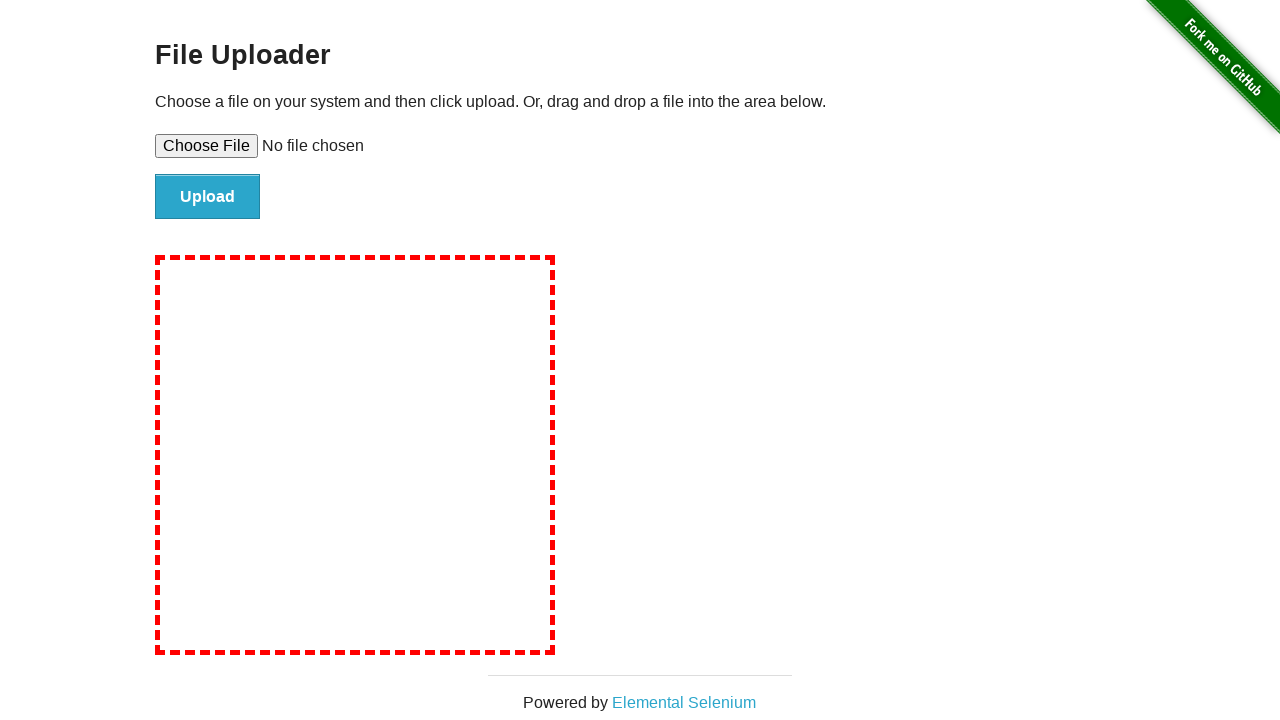

Set file input field with test file path
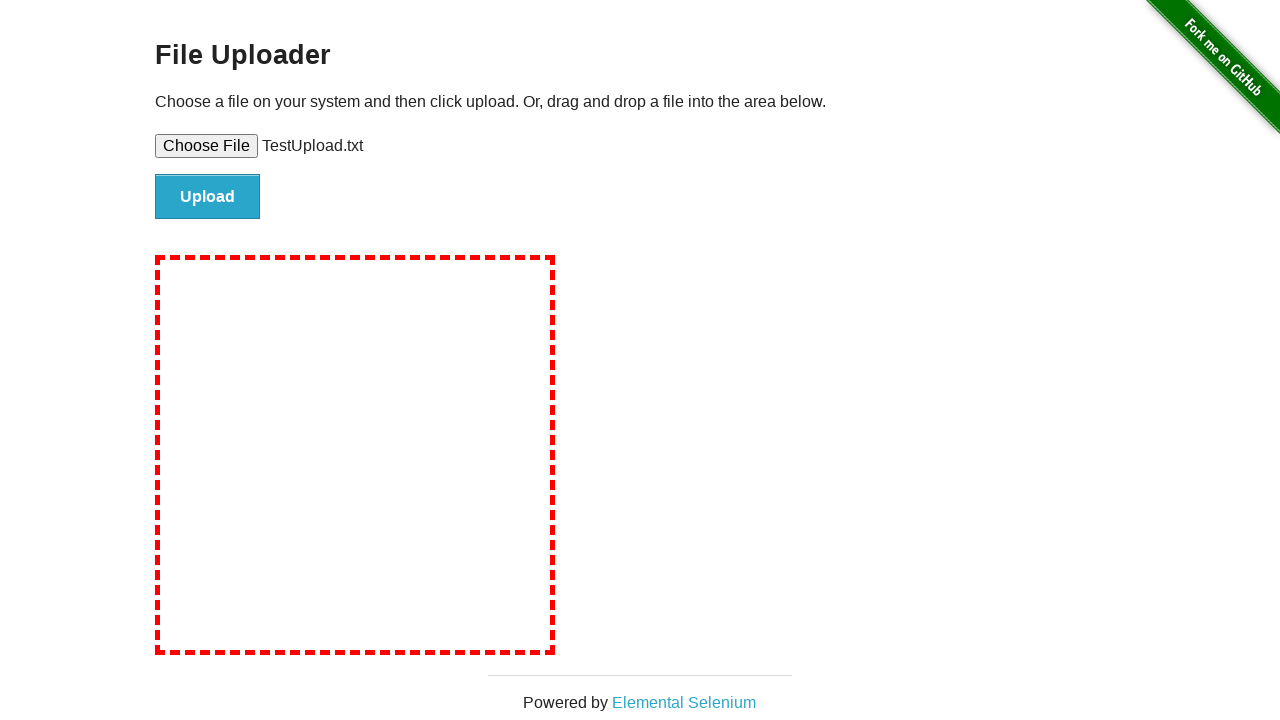

Clicked upload button to submit file at (208, 197) on #file-submit
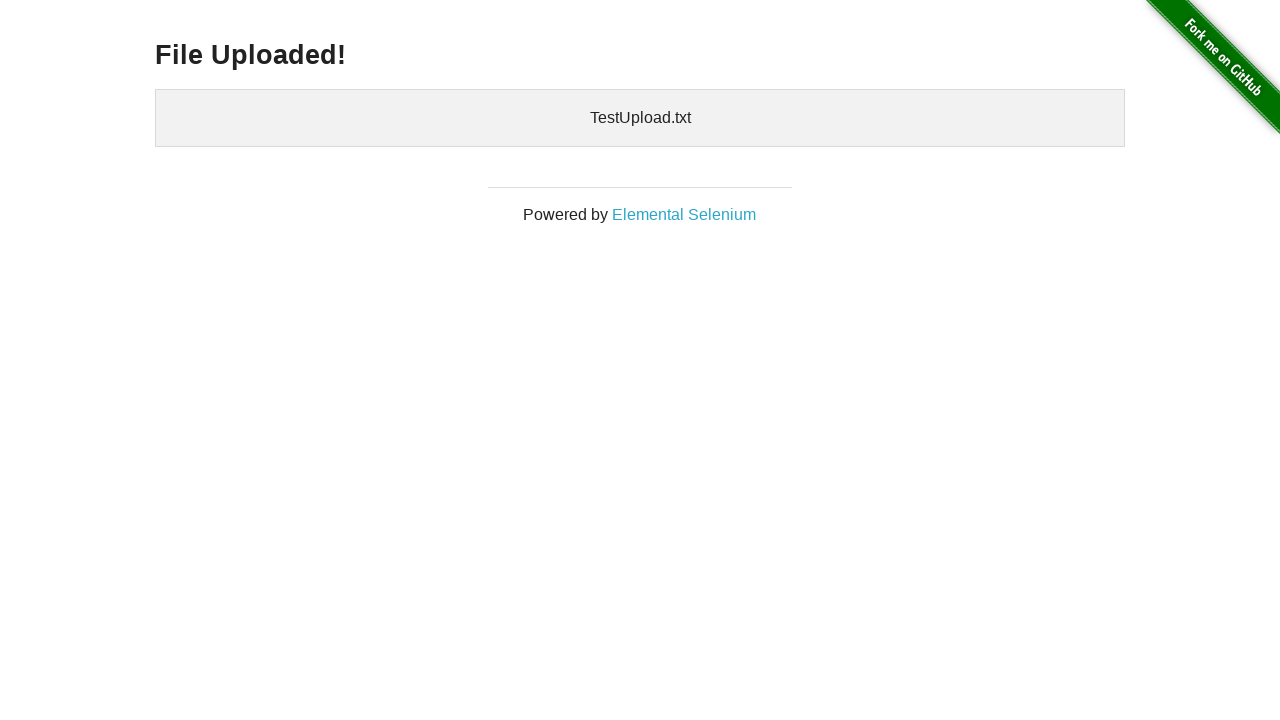

Upload confirmation message appeared
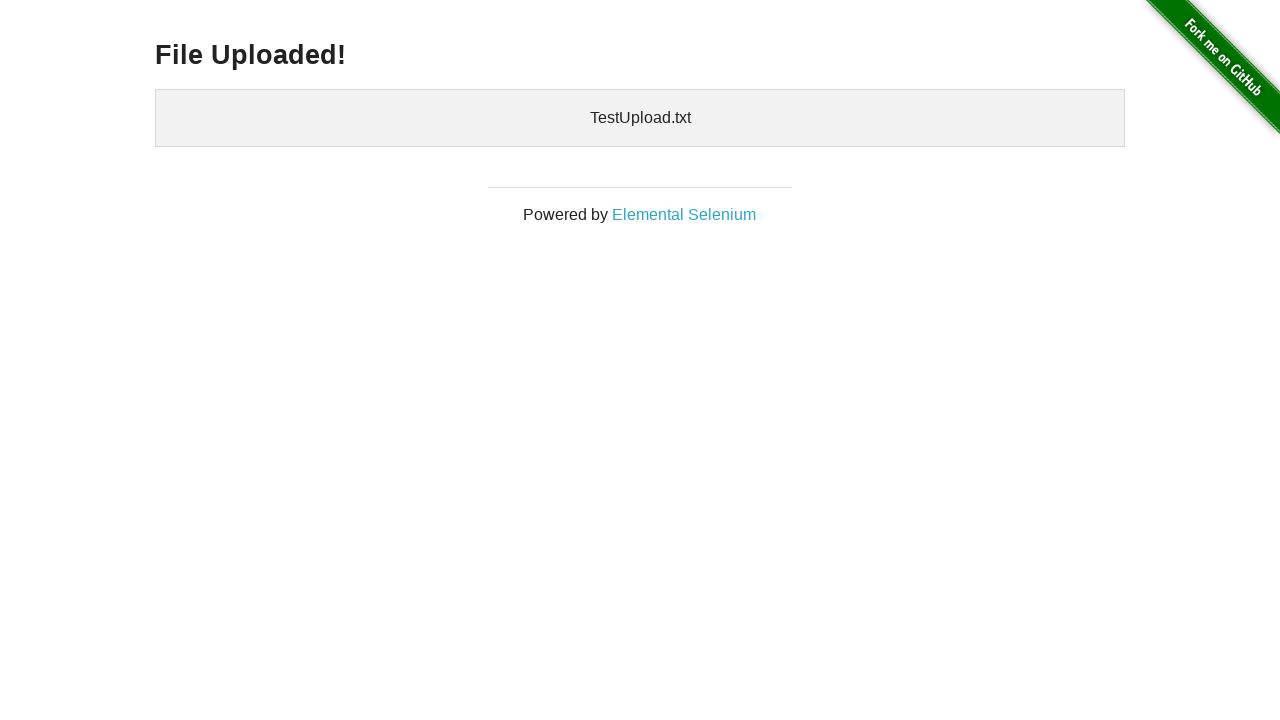

Removed temporary test file
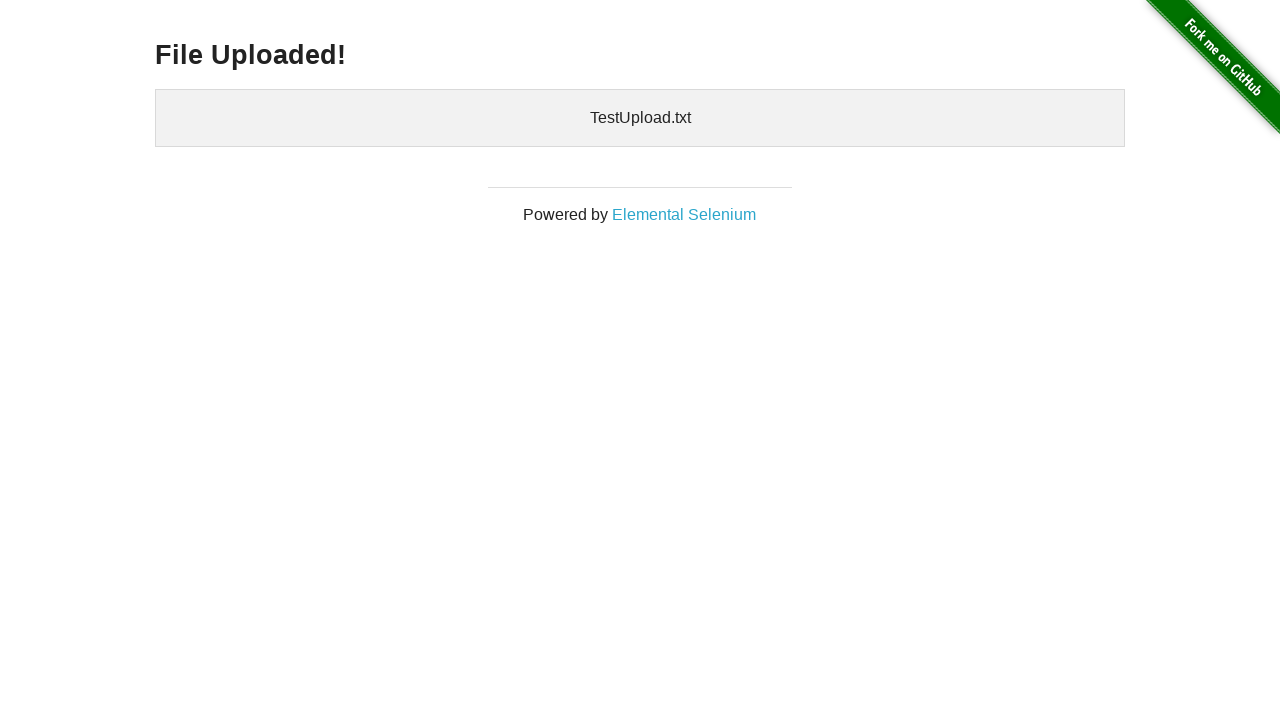

Removed temporary directory
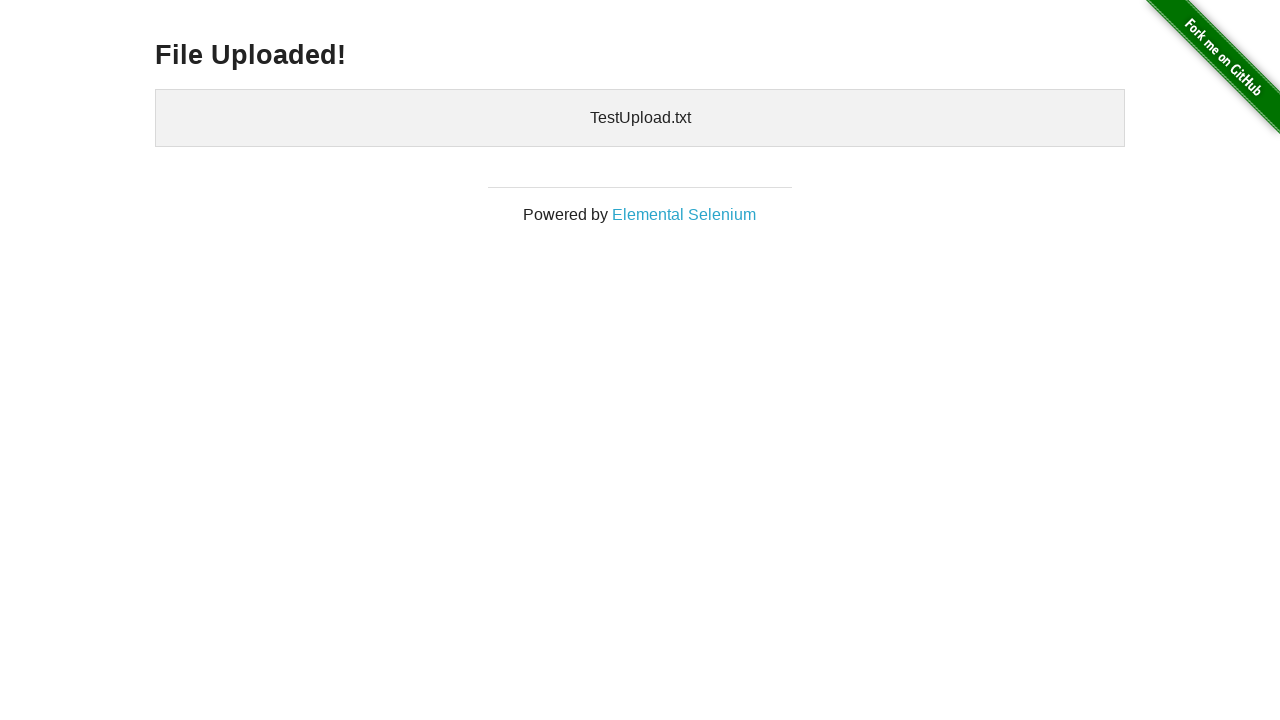

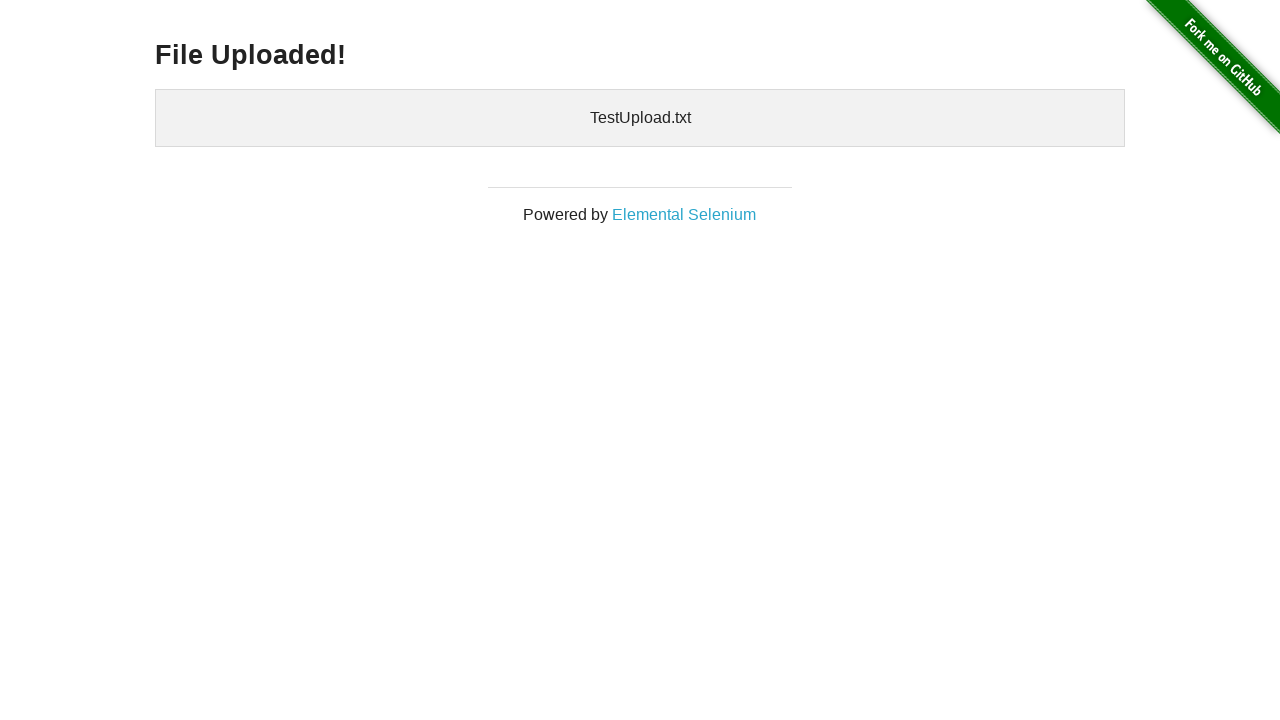